Tests double click functionality by double-clicking on the 'Drag and Drop' link

Starting URL: https://practice.cydeo.com/

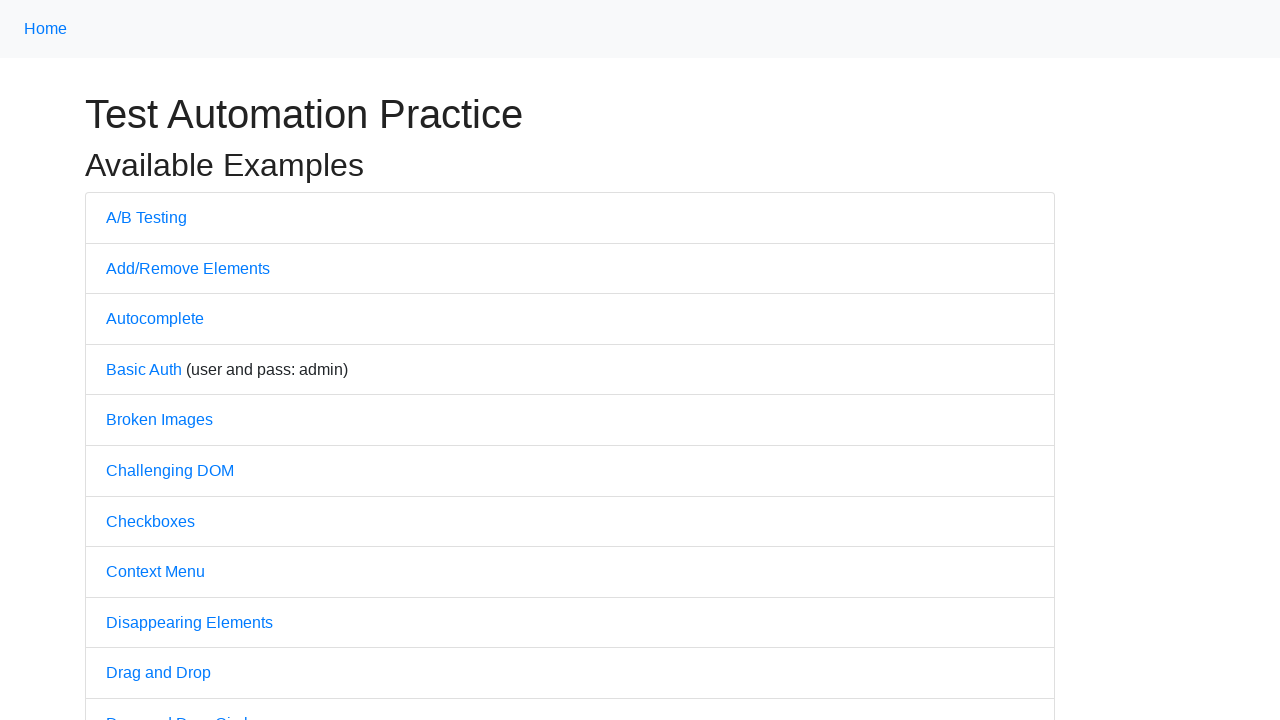

Double-clicked on the 'Drag and Drop' link at (158, 673) on text='Drag and Drop'
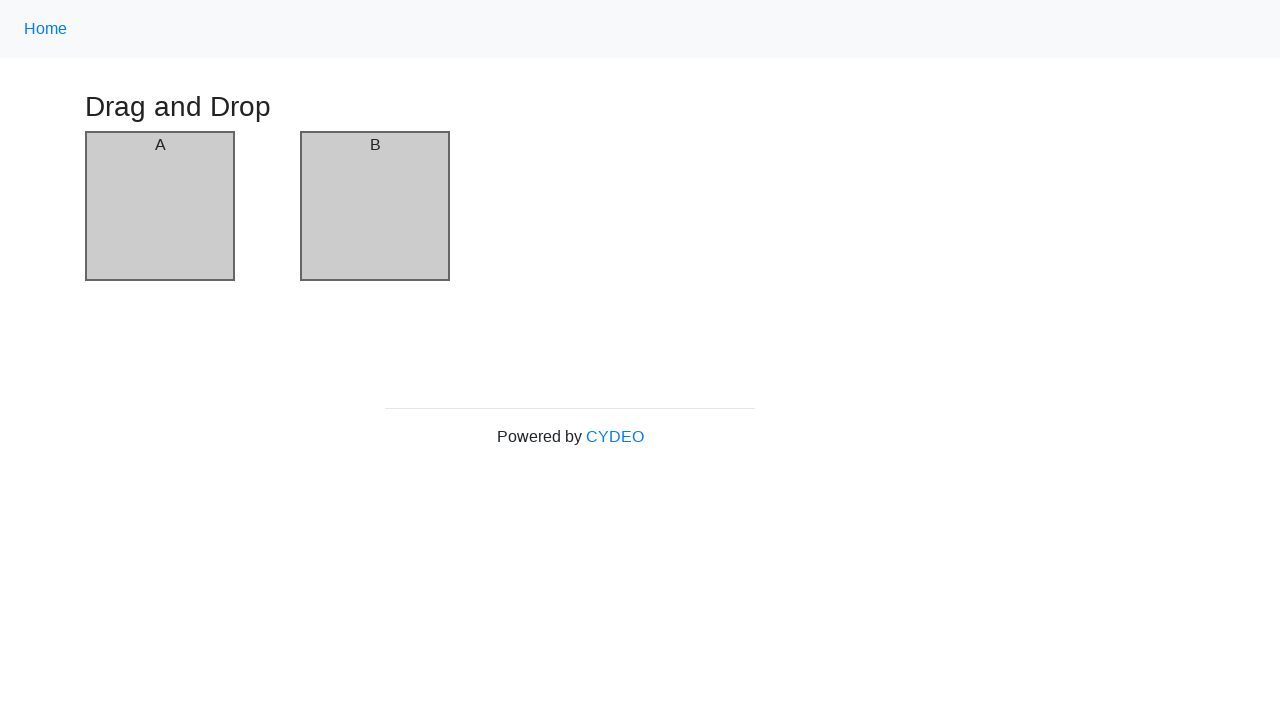

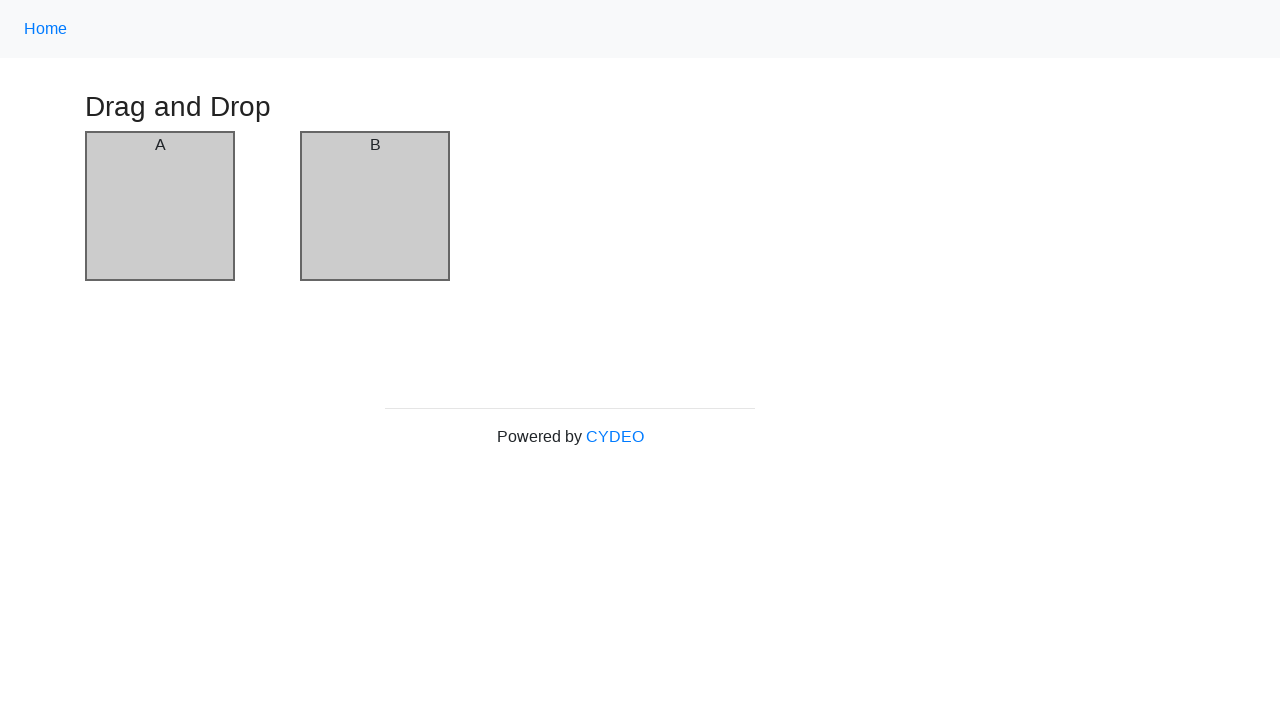